Tests handling of links that open in new tabs by extracting the href and navigating within the same context

Starting URL: https://rahulshettyacademy.com/AutomationPractice/

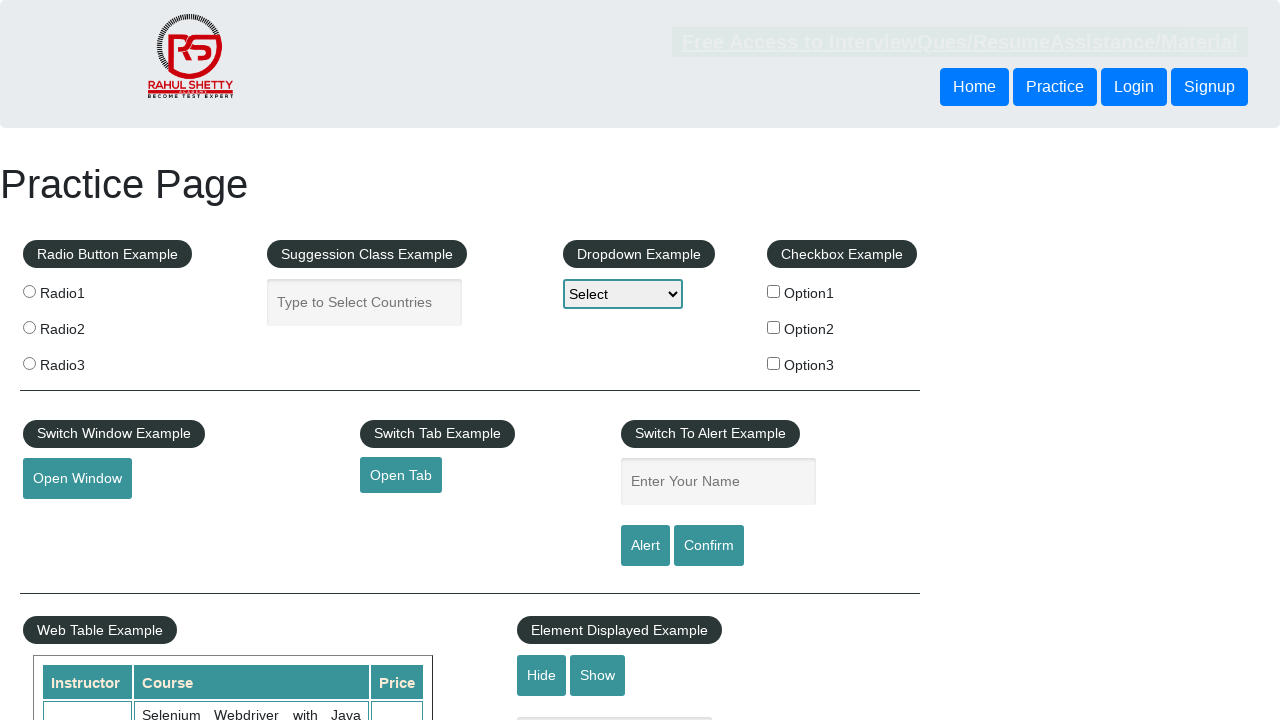

Extracted href attribute from open tab link
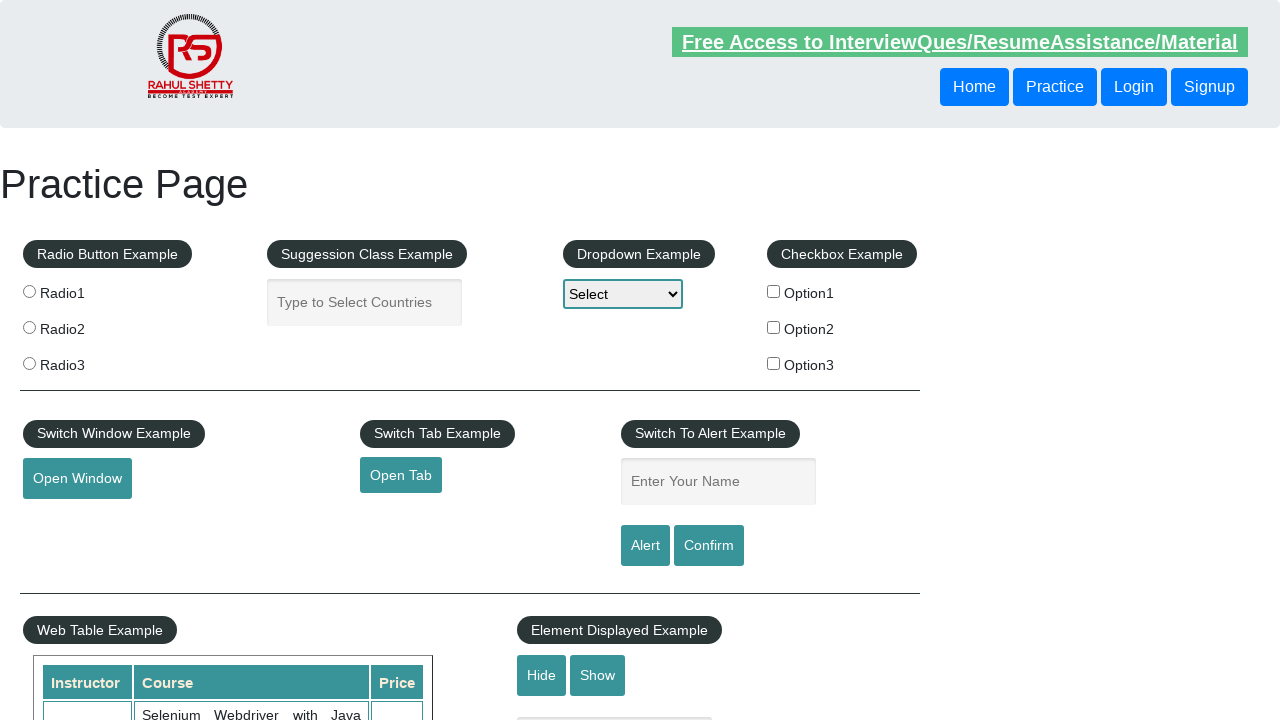

Navigated to extracted URL
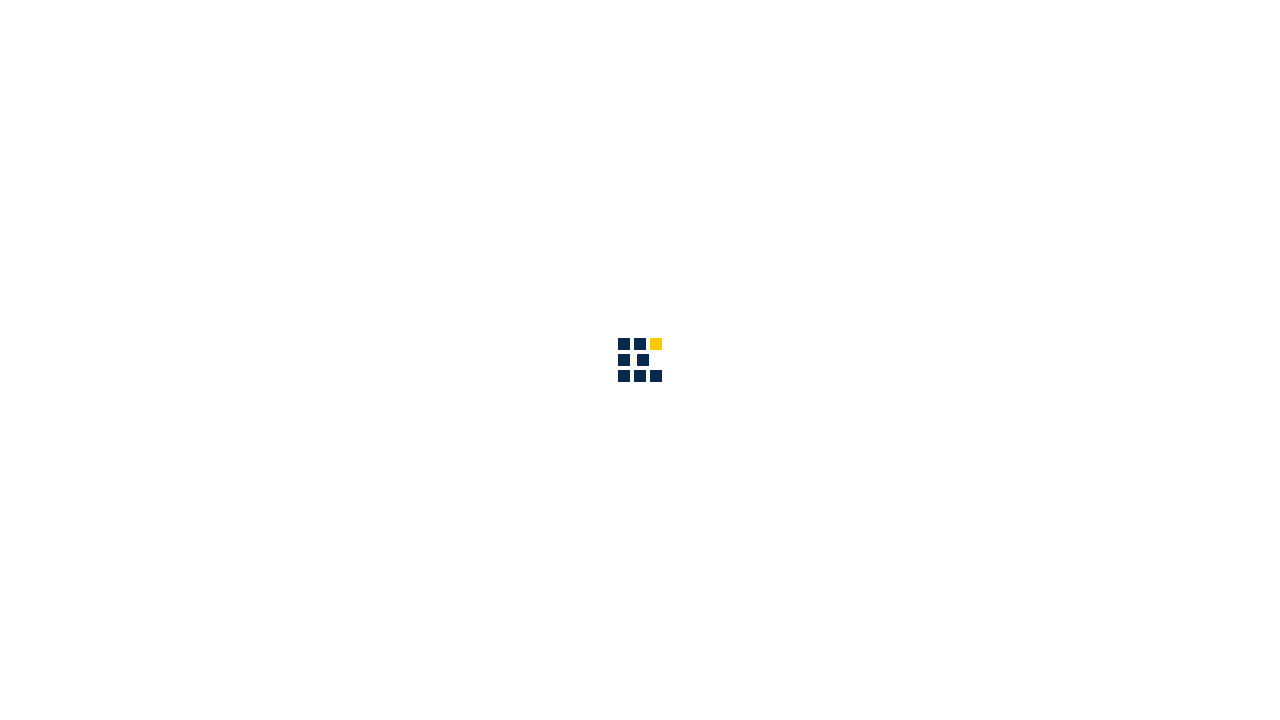

Navigated back to previous page
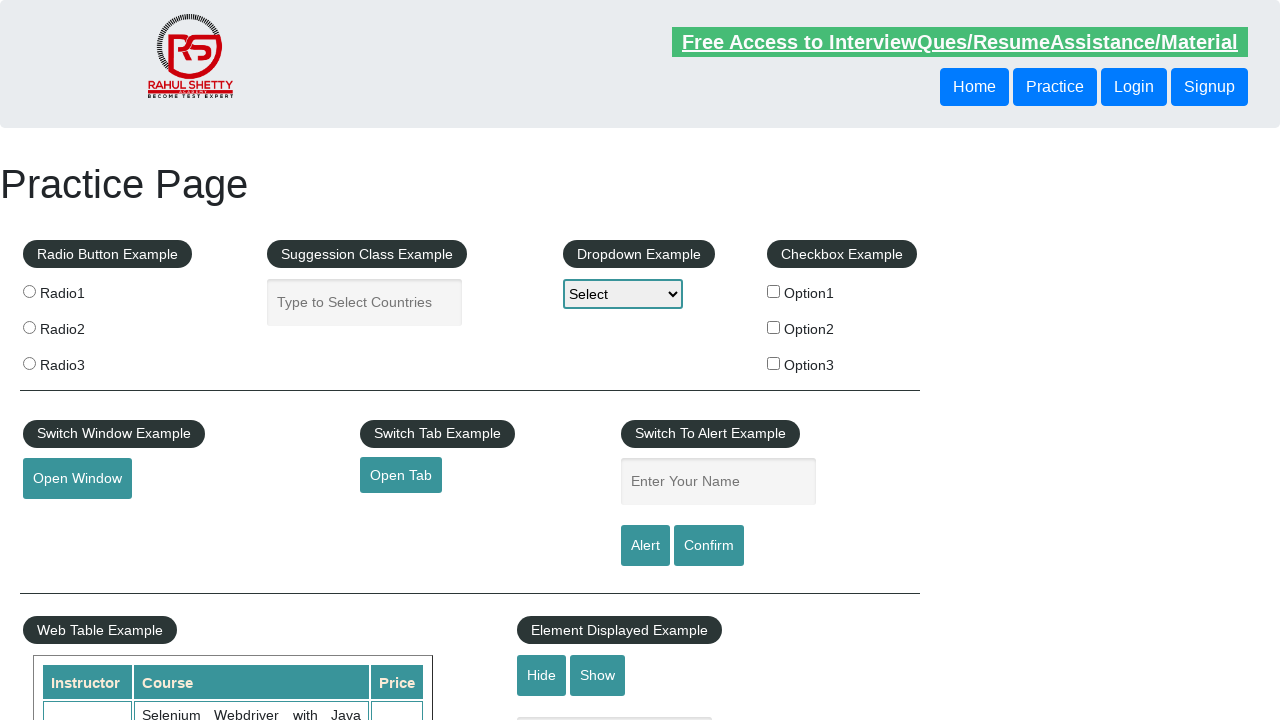

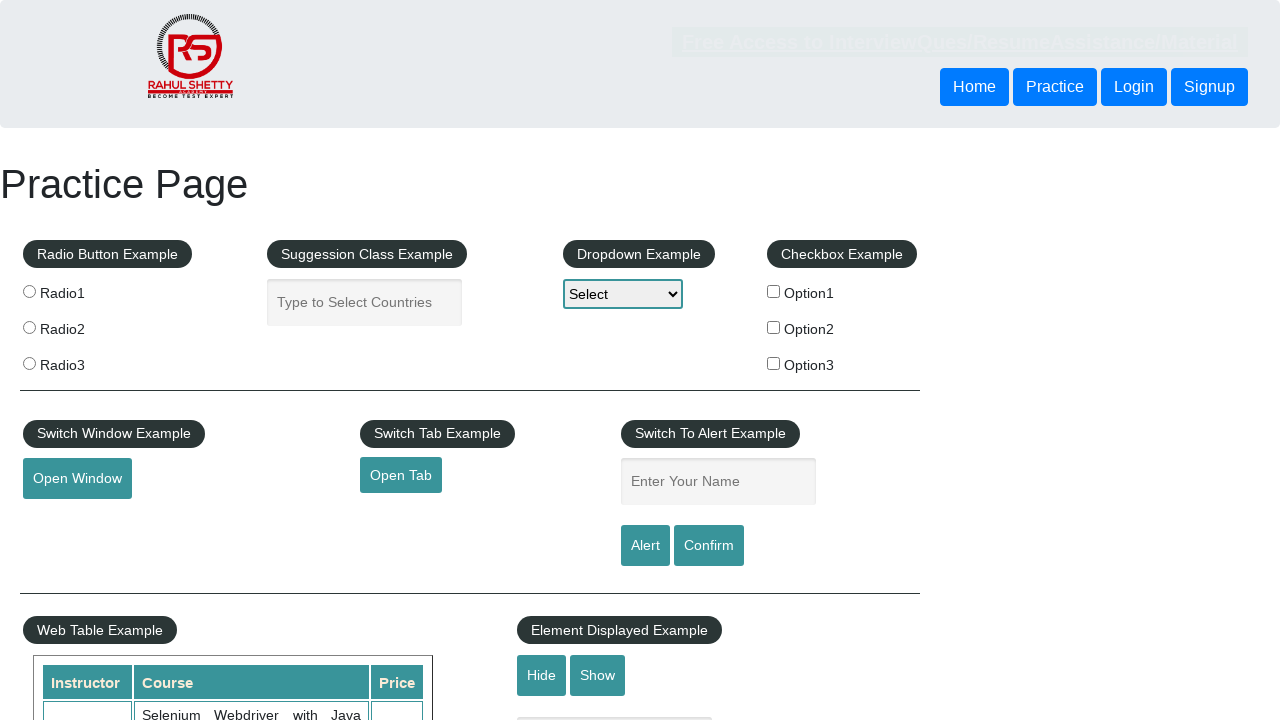